Tests an e-commerce vegetable shopping site by searching for products containing 'ca', verifying product counts, adding items to cart, and checking the brand logo text

Starting URL: https://rahulshettyacademy.com/seleniumPractise/#/

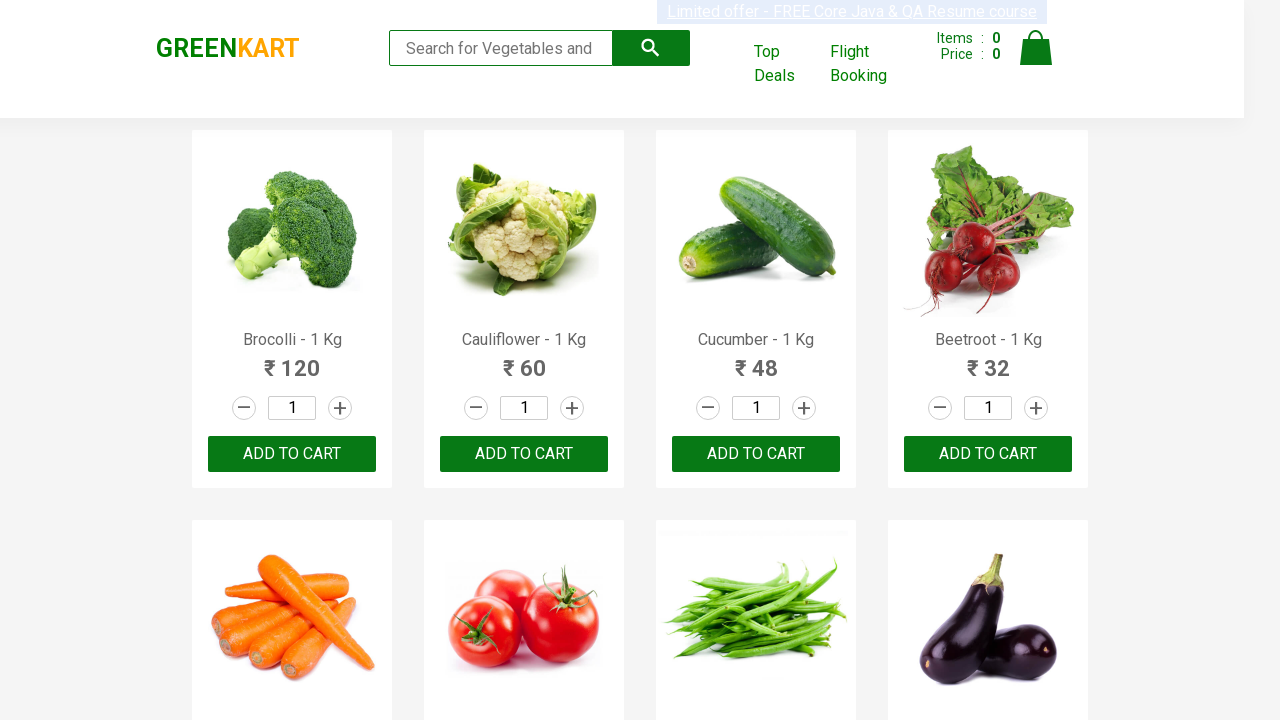

Typed 'ca' in the search box to filter products on .search-keyword
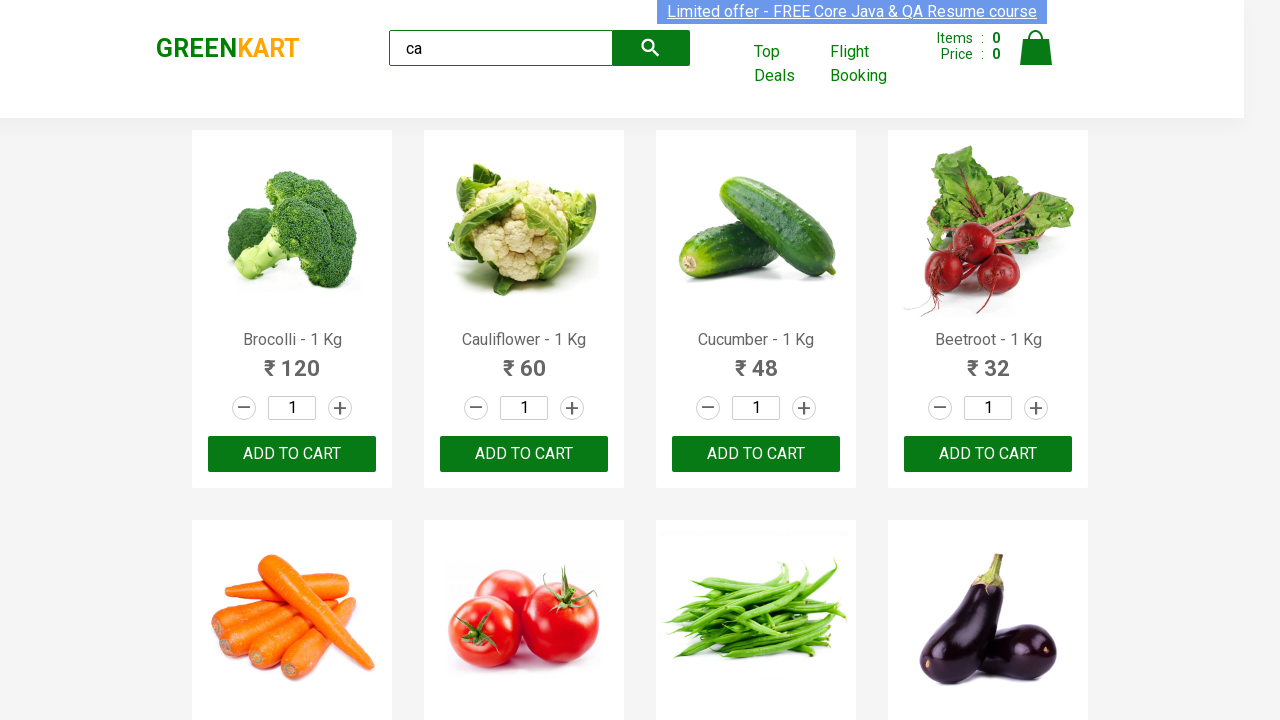

Waited 2 seconds for products to load
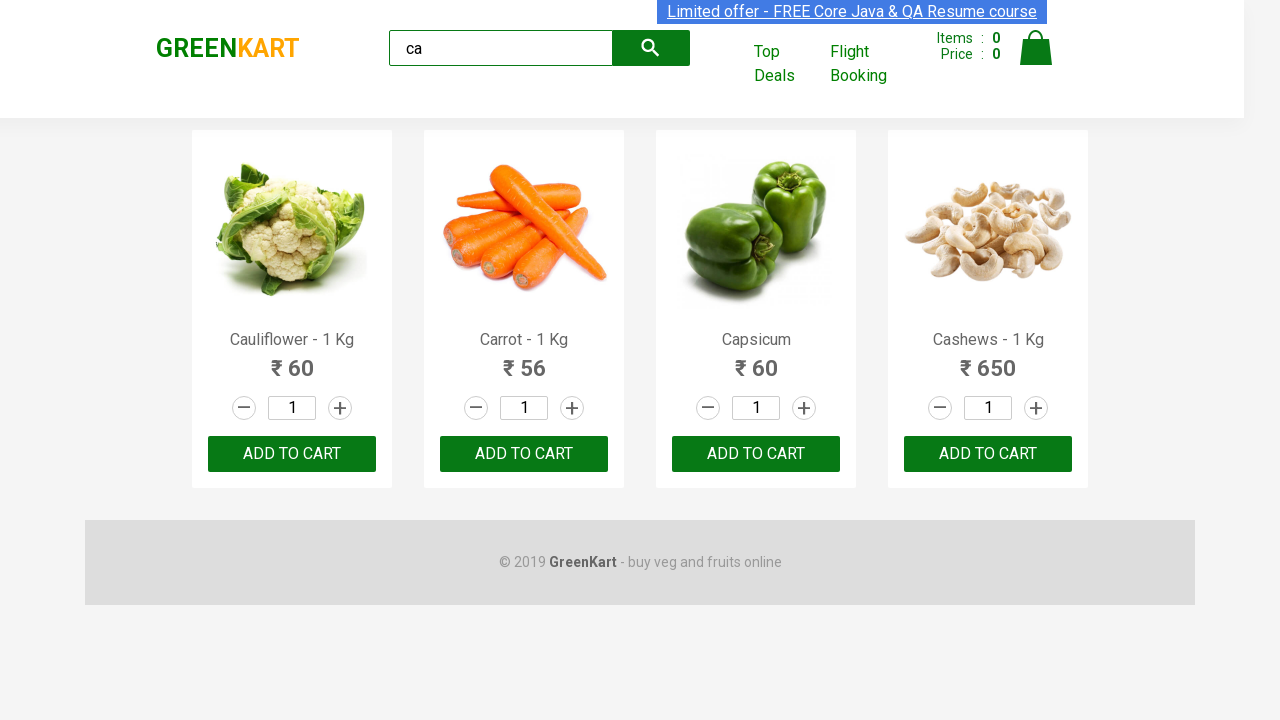

Verified that product elements are displayed
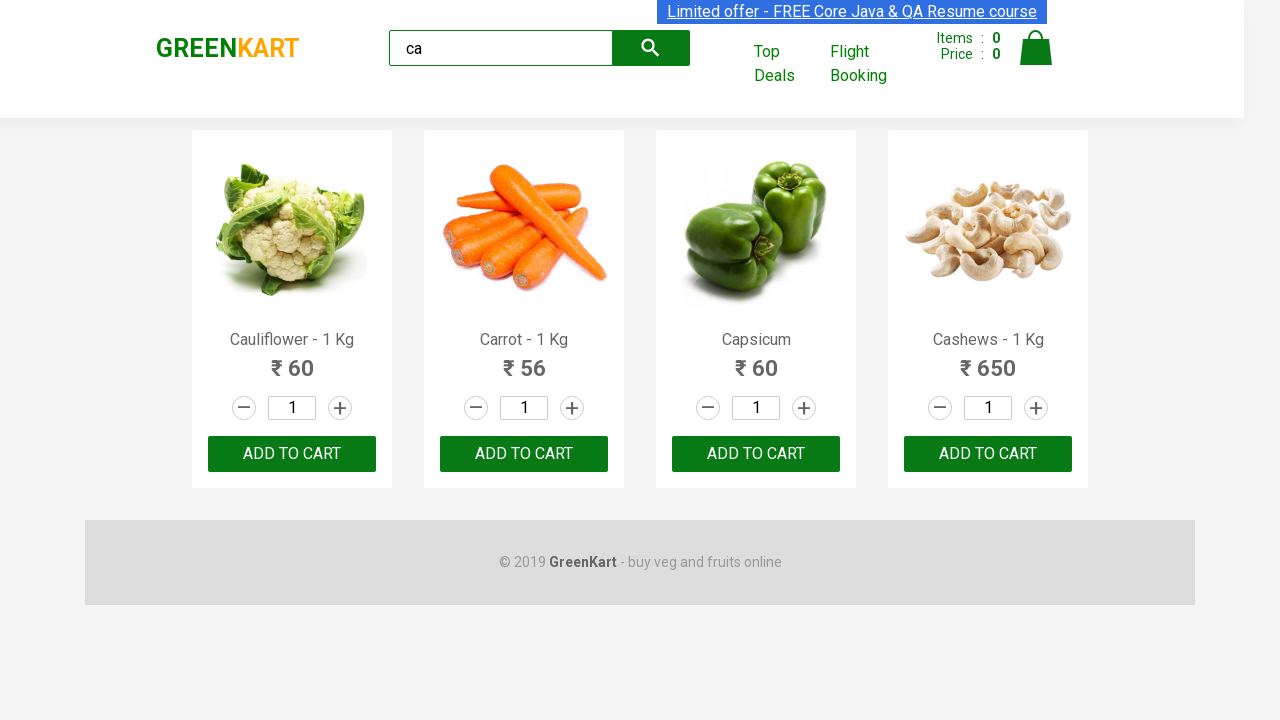

Clicked ADD TO CART button on the third product at (756, 454) on :nth-child(3) > .product-action > button
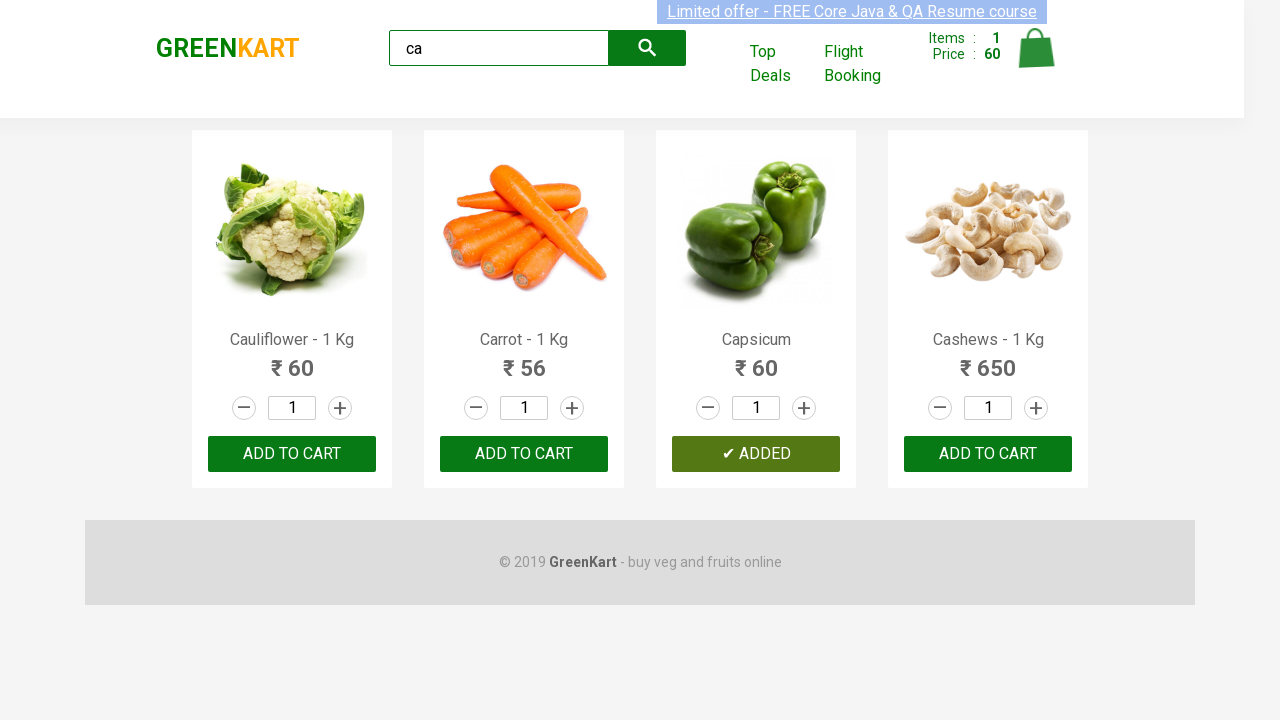

Clicked ADD TO CART button on the third product (index 2) again at (756, 454) on .products .product >> nth=2 >> button:has-text('ADD TO CART')
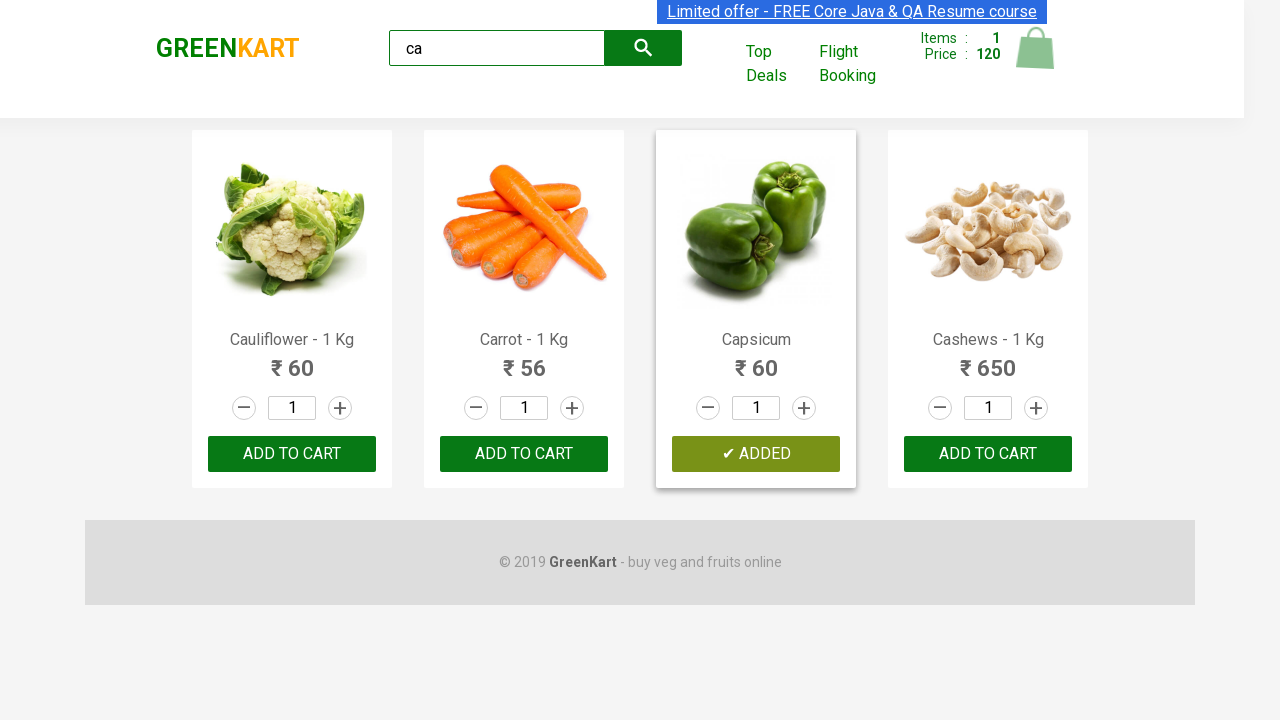

Retrieved all product elements from the page
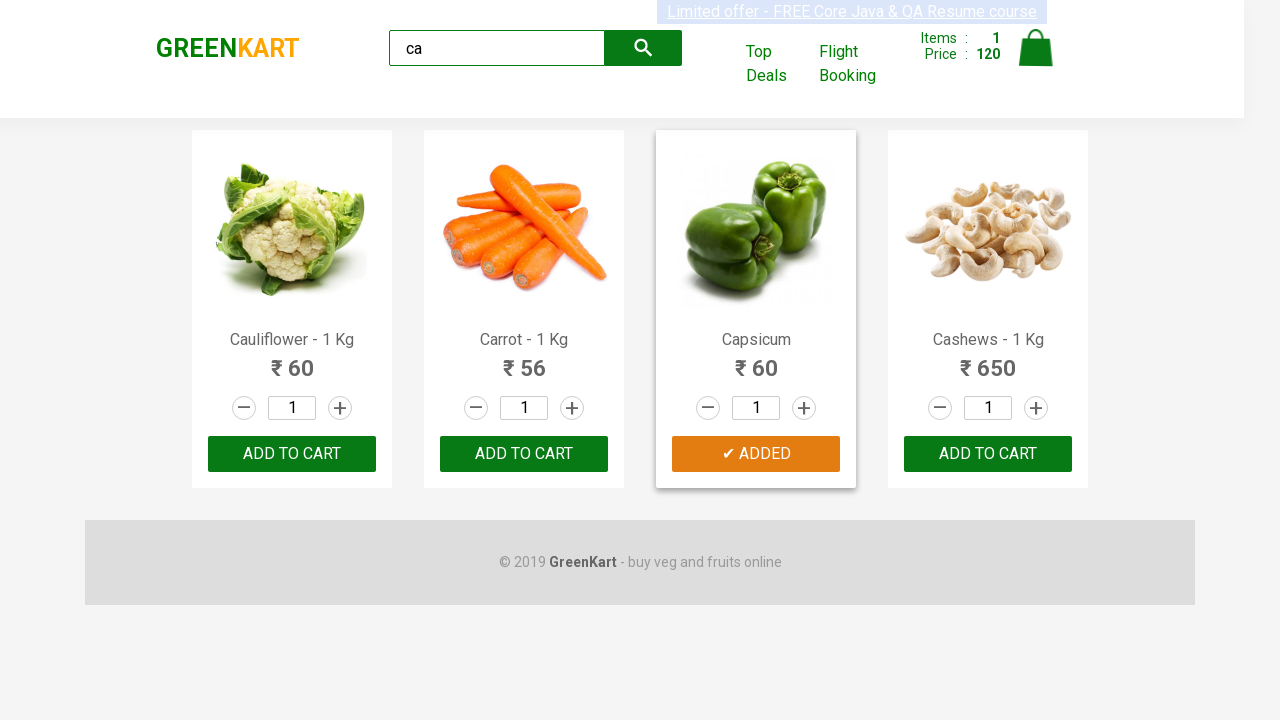

Retrieved product name: Cauliflower - 1 Kg
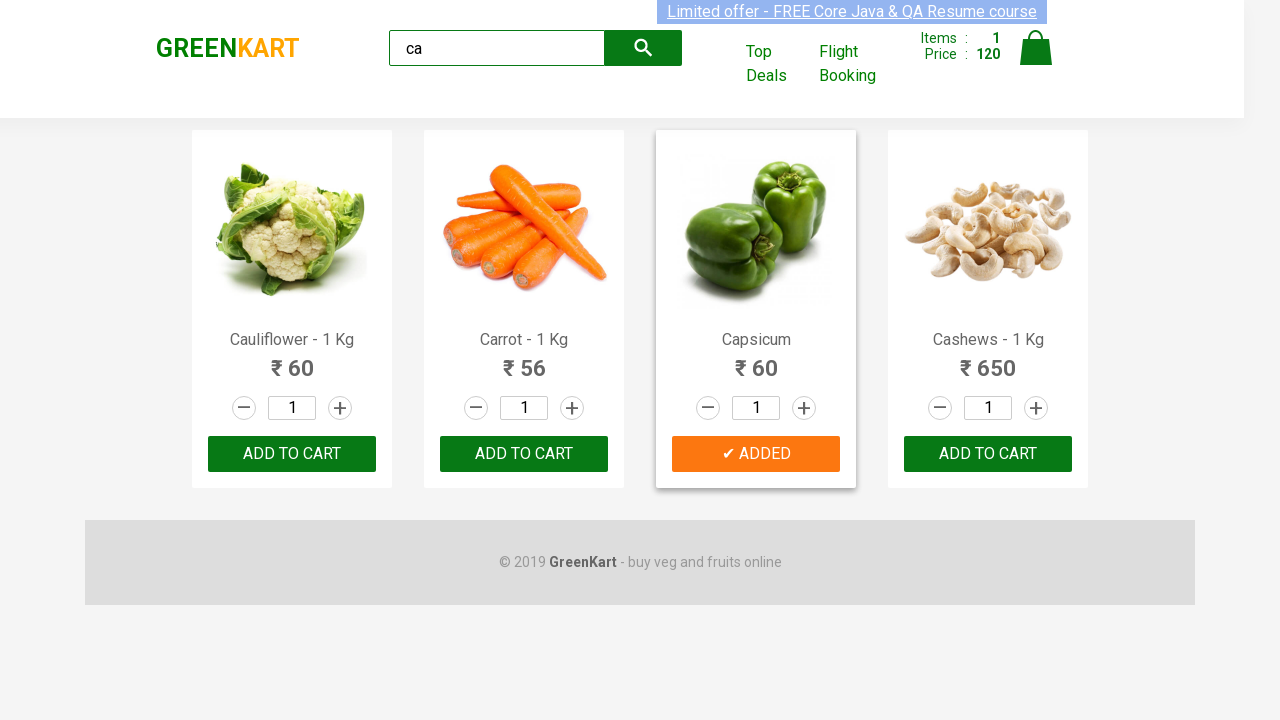

Retrieved product name: Carrot - 1 Kg
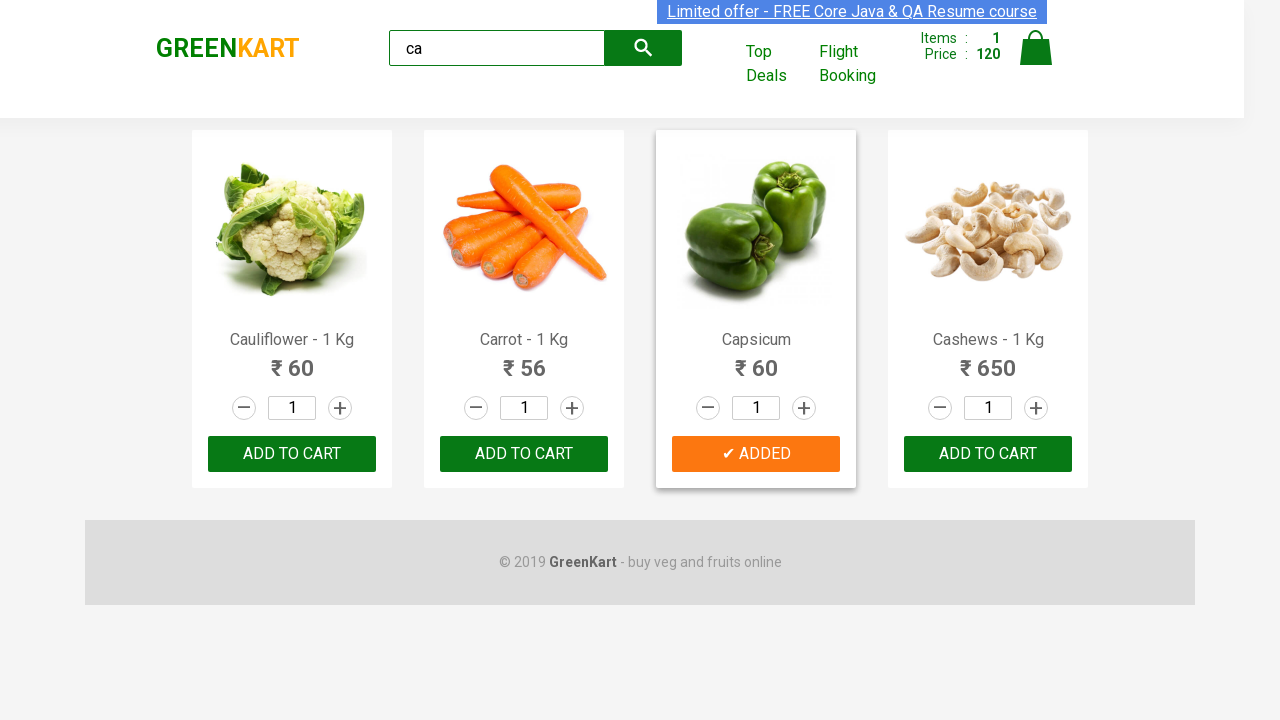

Retrieved product name: Capsicum
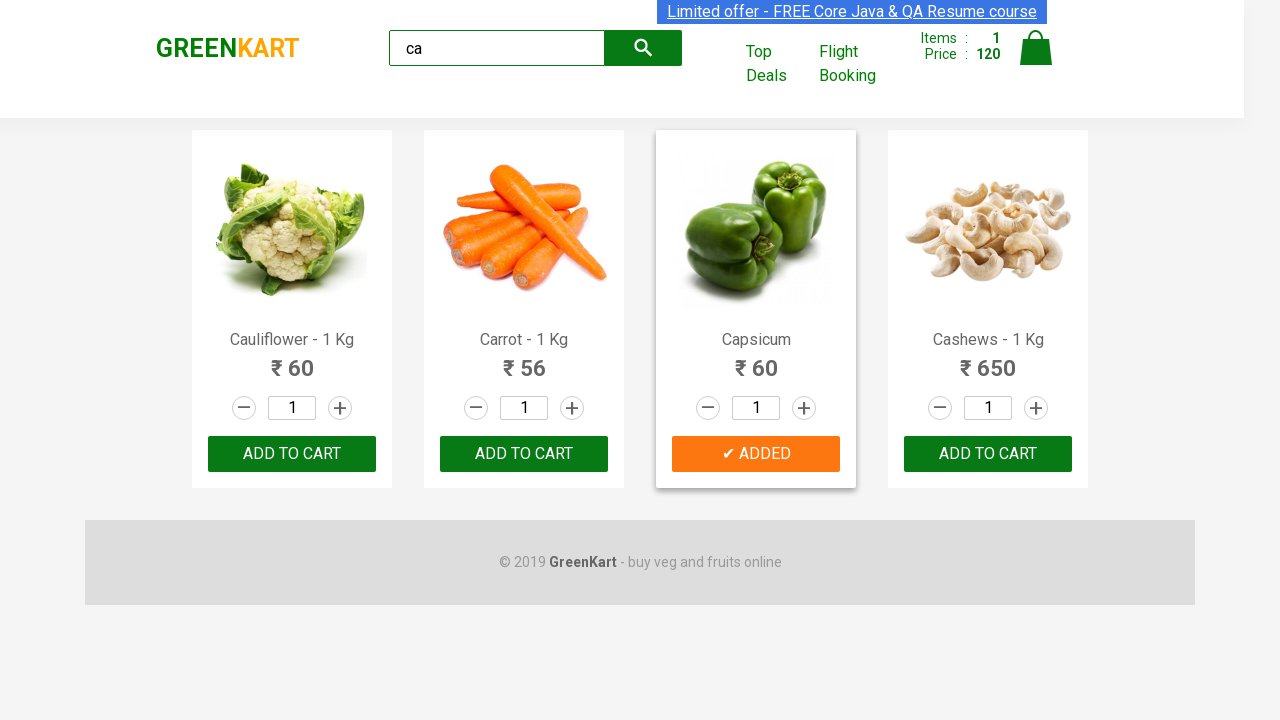

Retrieved product name: Cashews - 1 Kg
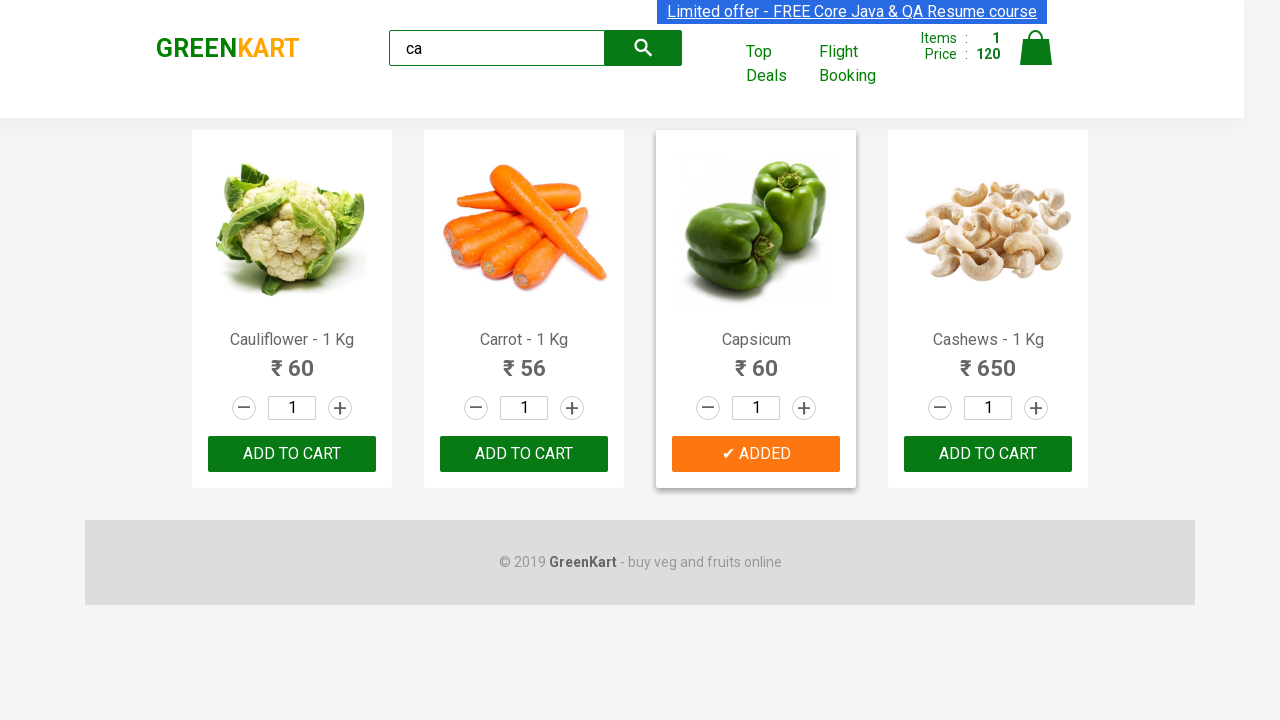

Found Cashews product and clicked ADD TO CART button at (988, 454) on .products .product >> nth=3 >> button
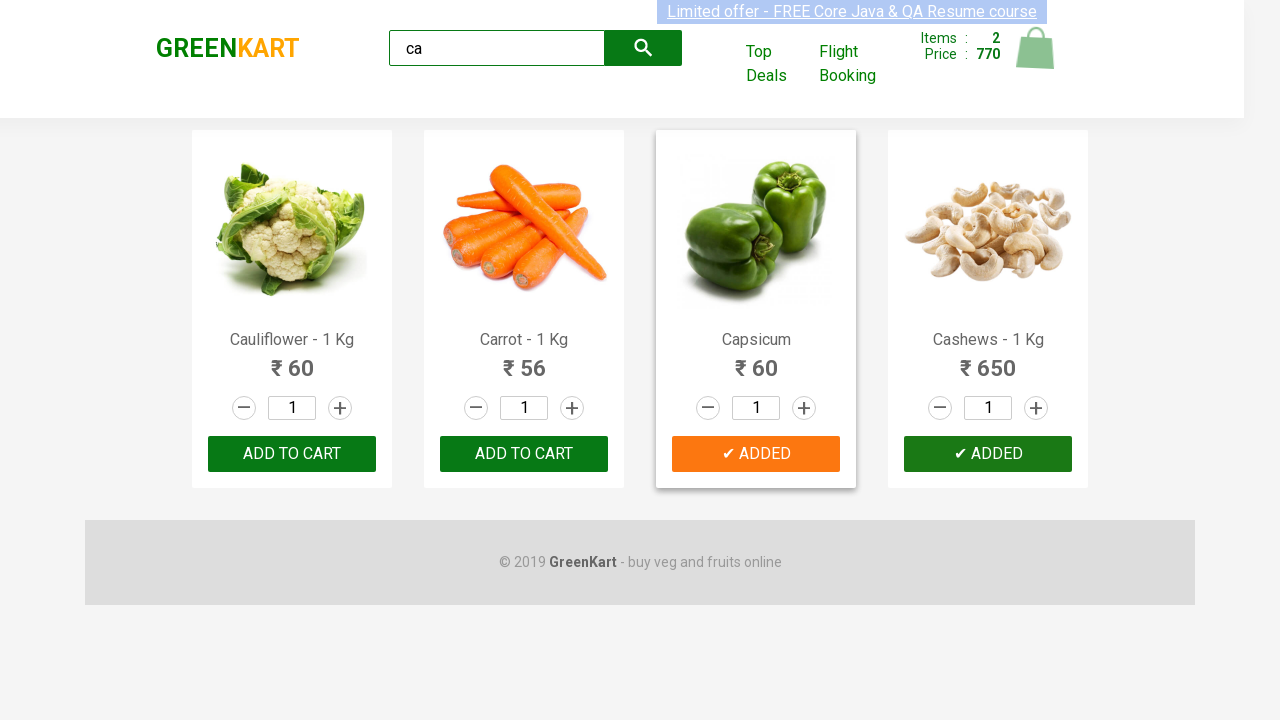

Located the brand logo element
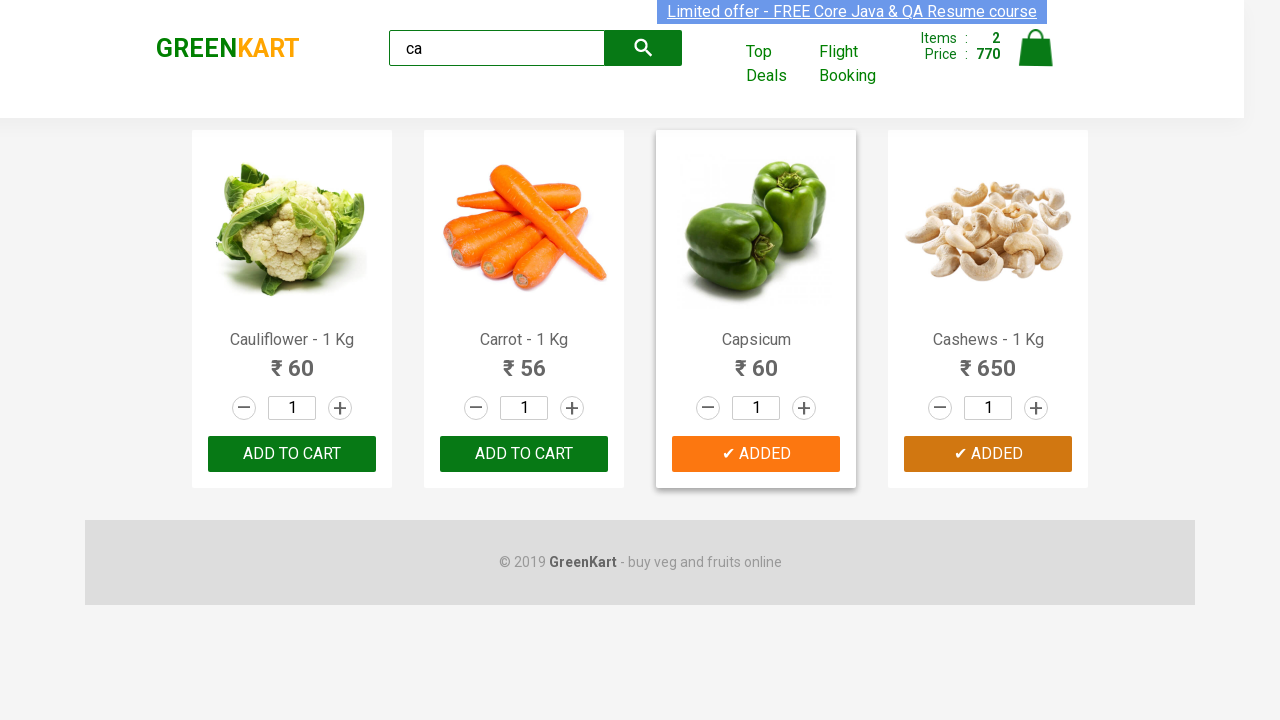

Verified brand logo text is 'GREENKART'
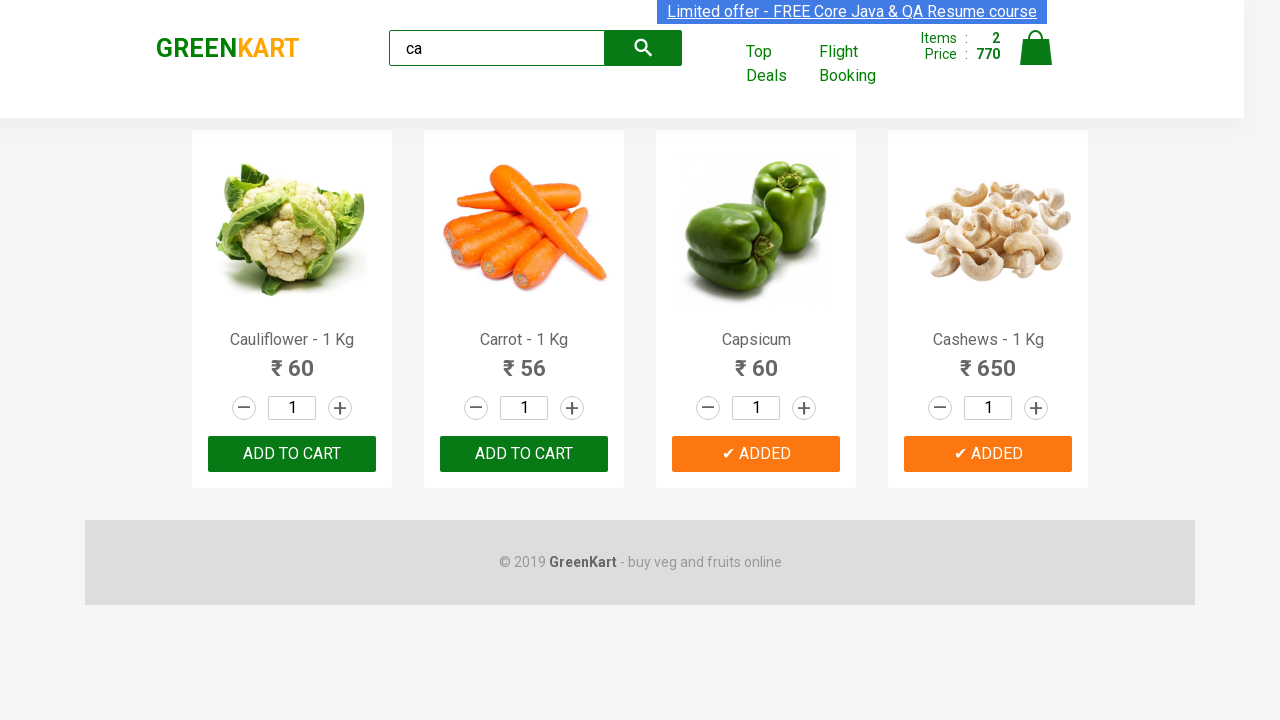

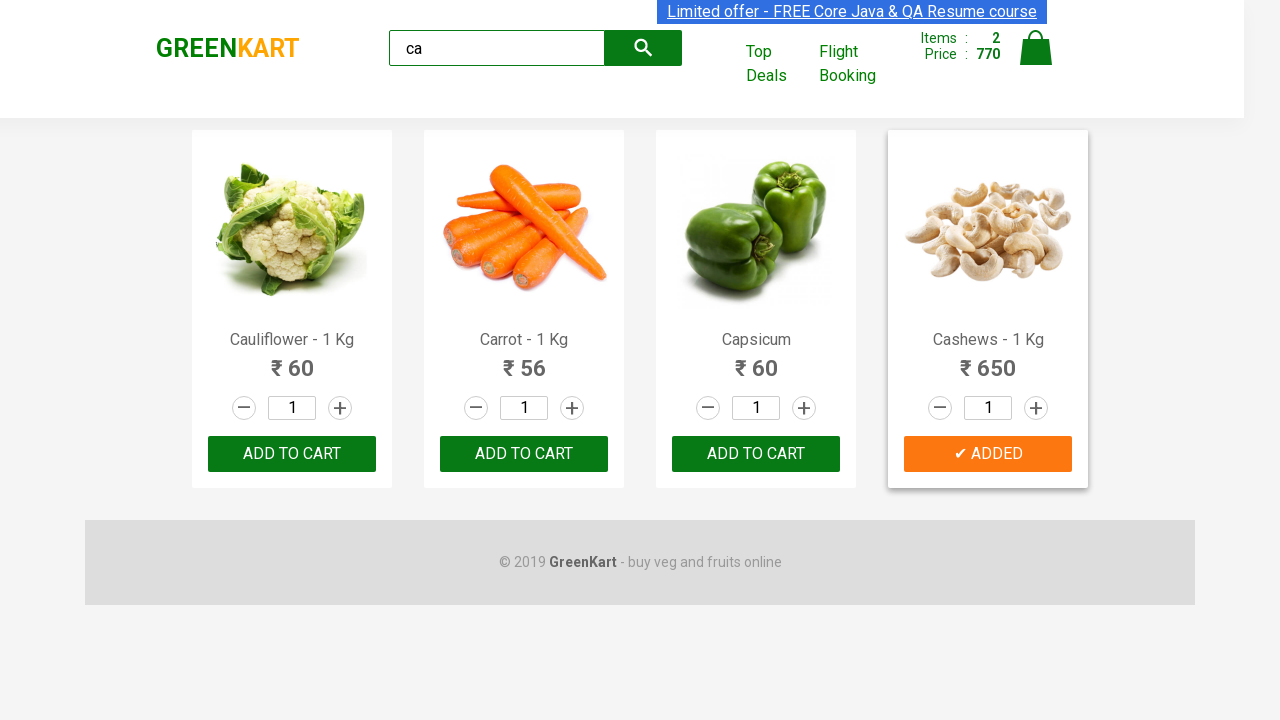